Navigates to a financial data page and verifies that the BSE indices table with rows and columns is displayed correctly.

Starting URL: https://money.rediff.com/index.html

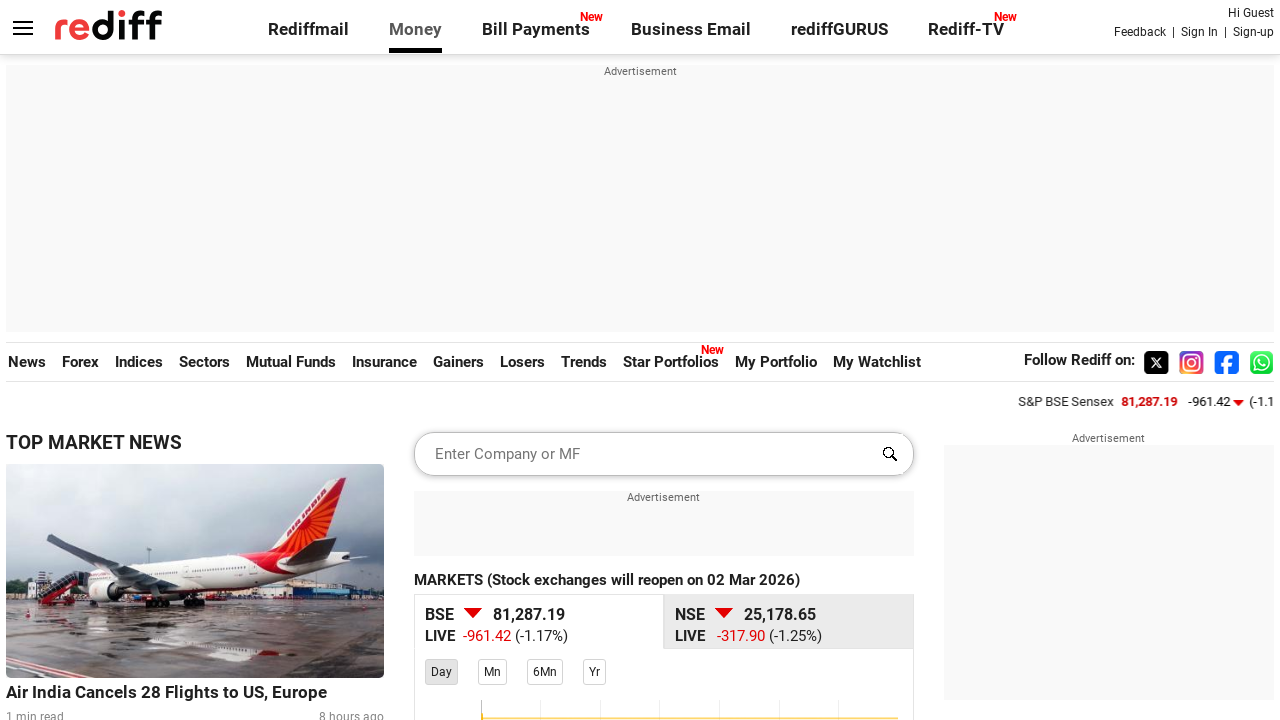

Navigated to financial data page at https://money.rediff.com/index.html
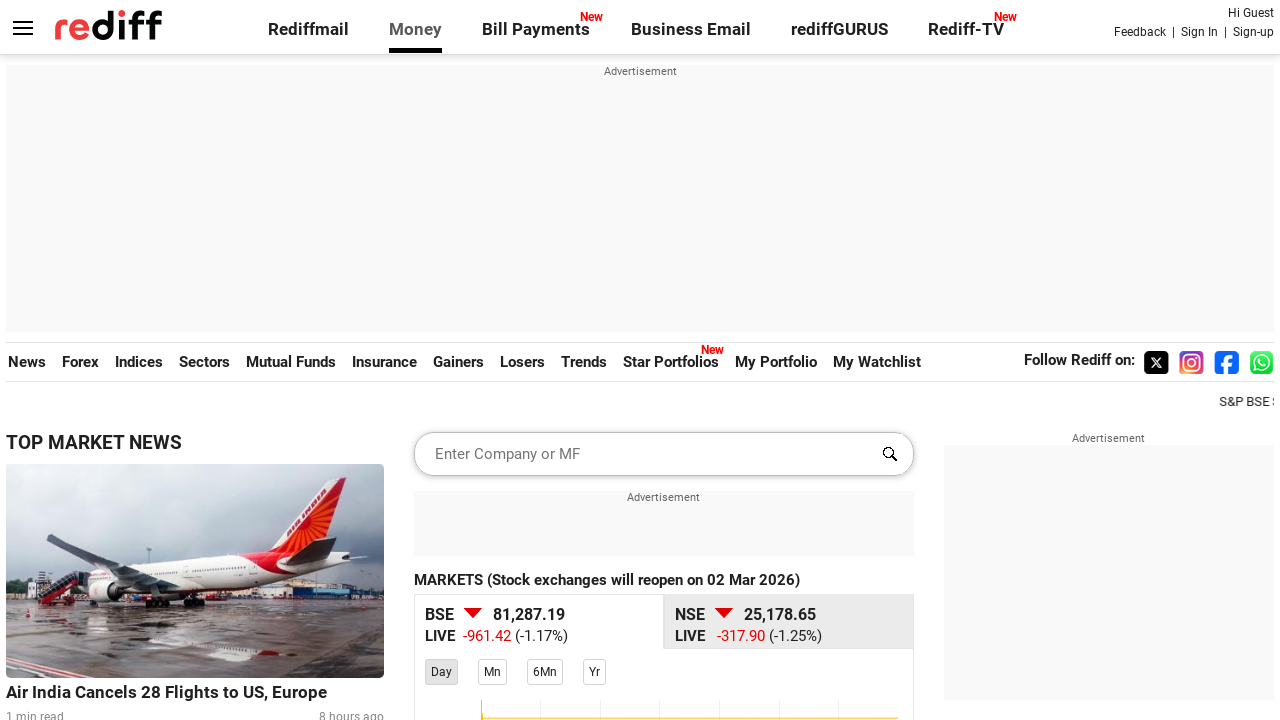

BSE indices table container loaded
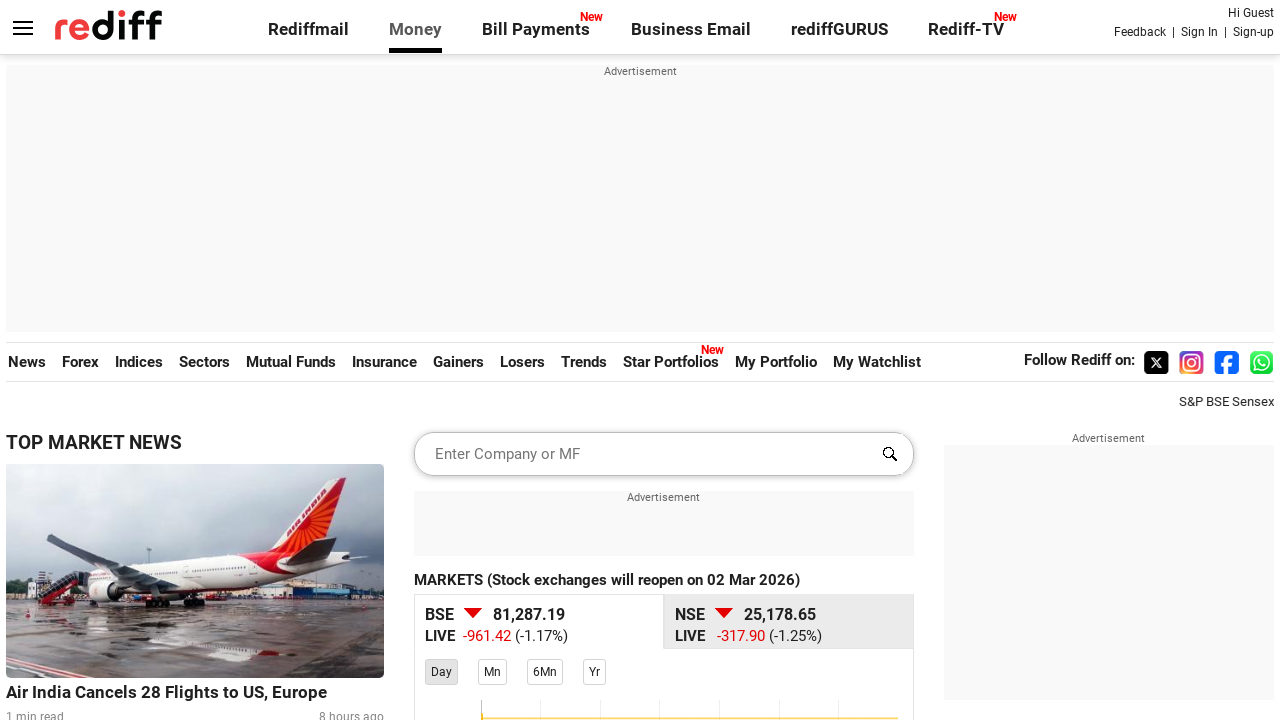

BSE indices table rows verified to be present
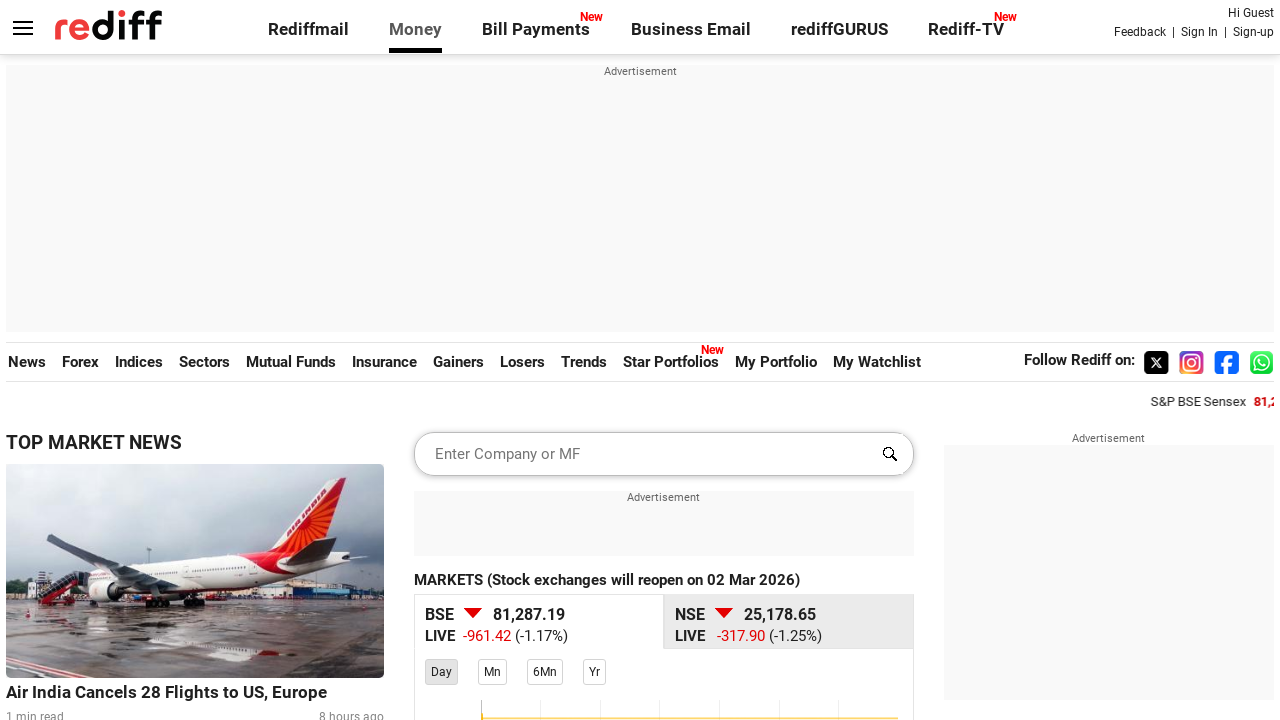

BSE indices table columns verified to exist in the first row
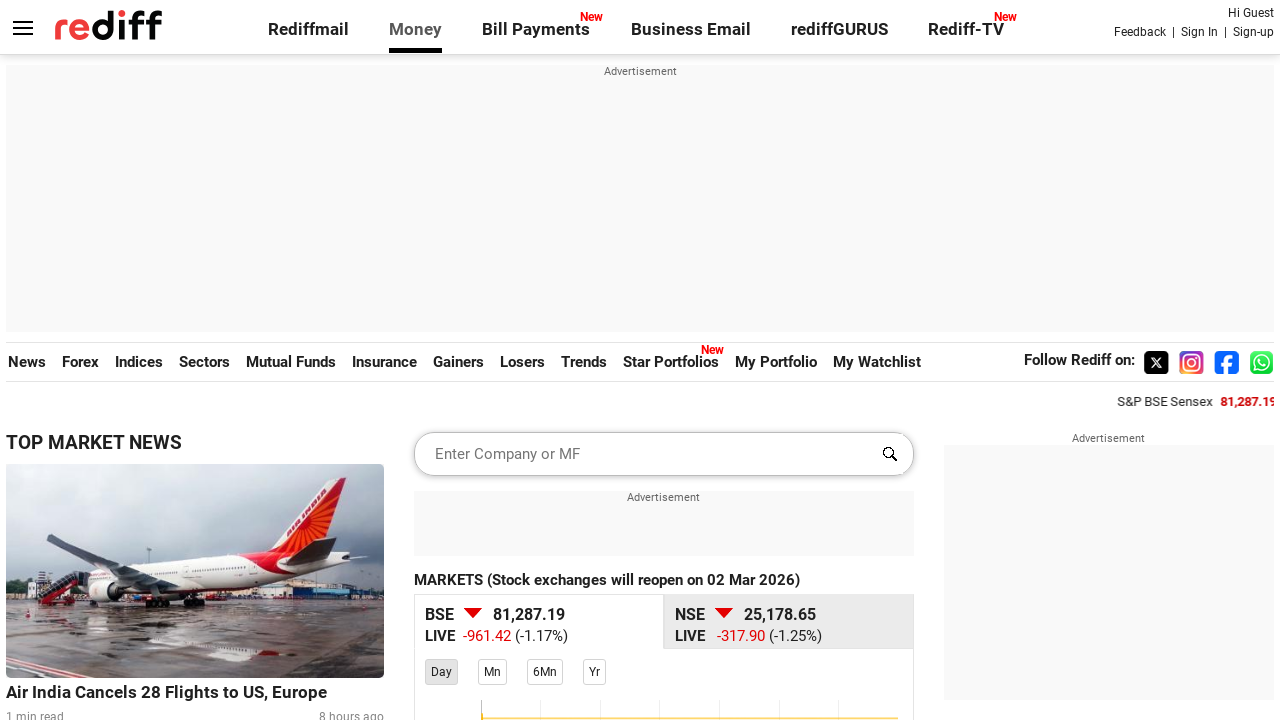

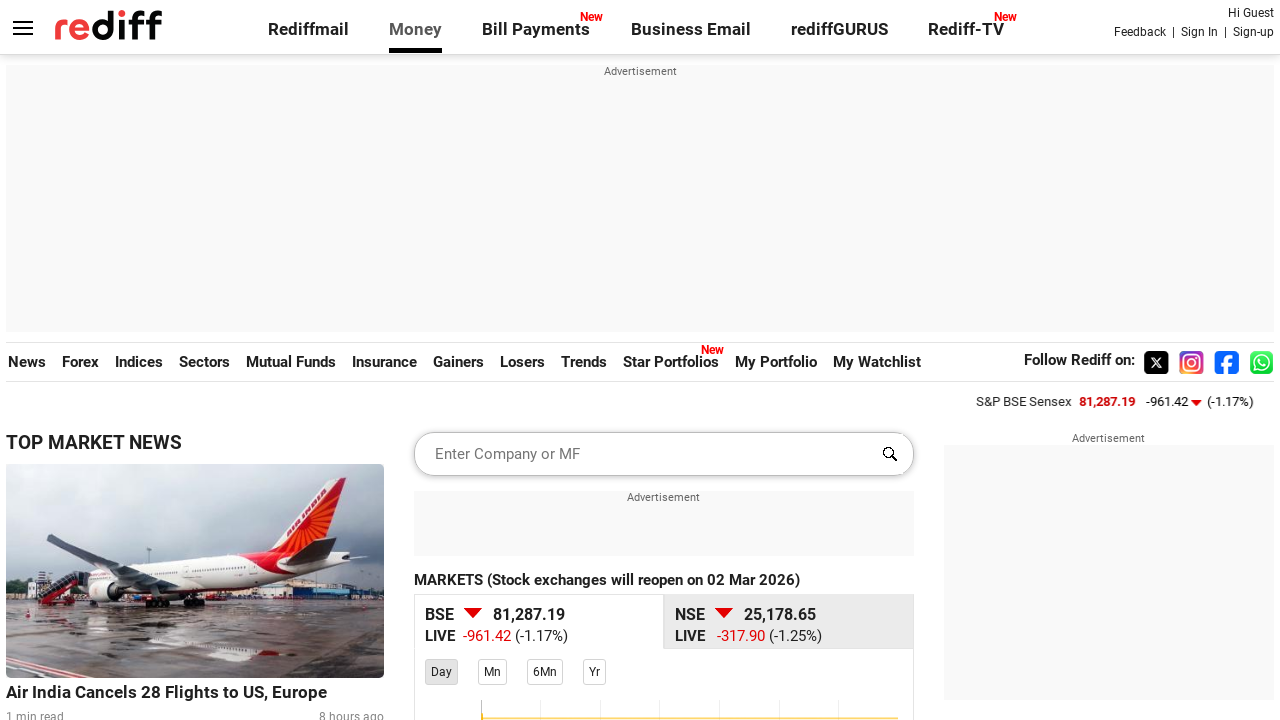